Navigates to HDFC website and interacts with product category and product name dropdowns to select Housing Loans and House Renovation Loans options

Starting URL: https://www.hdfc.com/

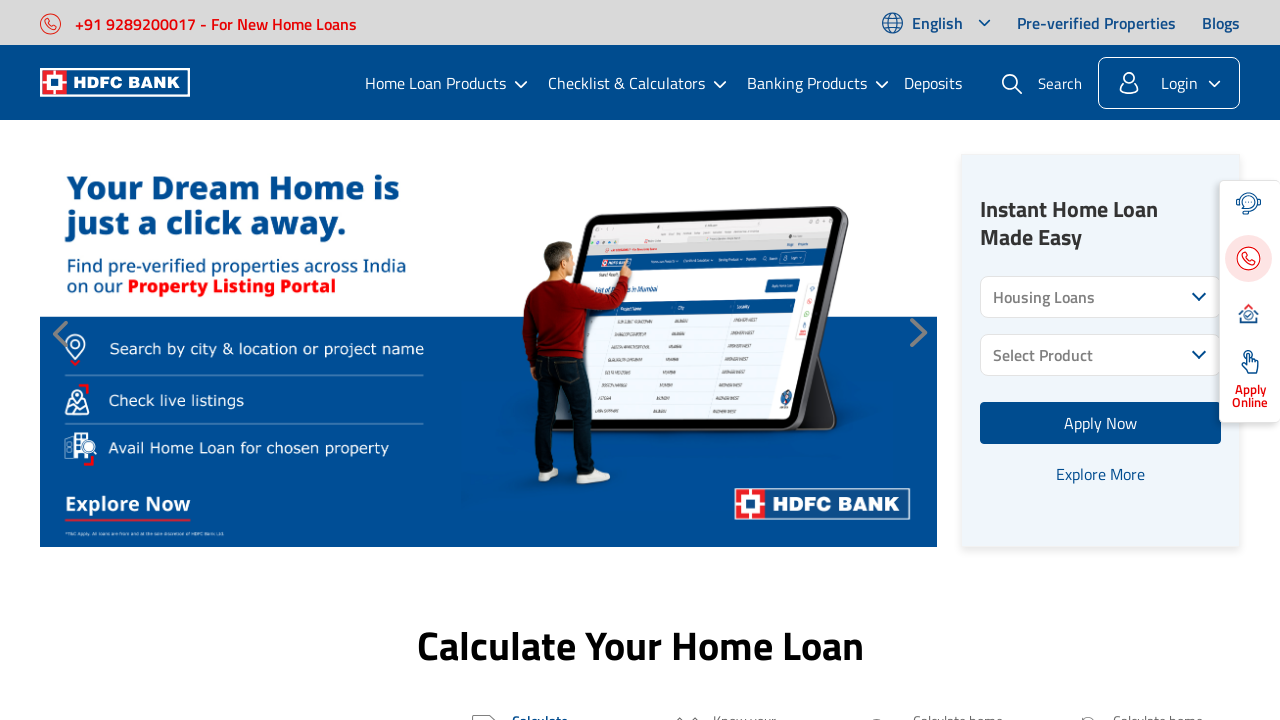

Clicked on product category dropdown at (1101, 297) on xpath=//div[@class='dropdown-active-item product-category-active']
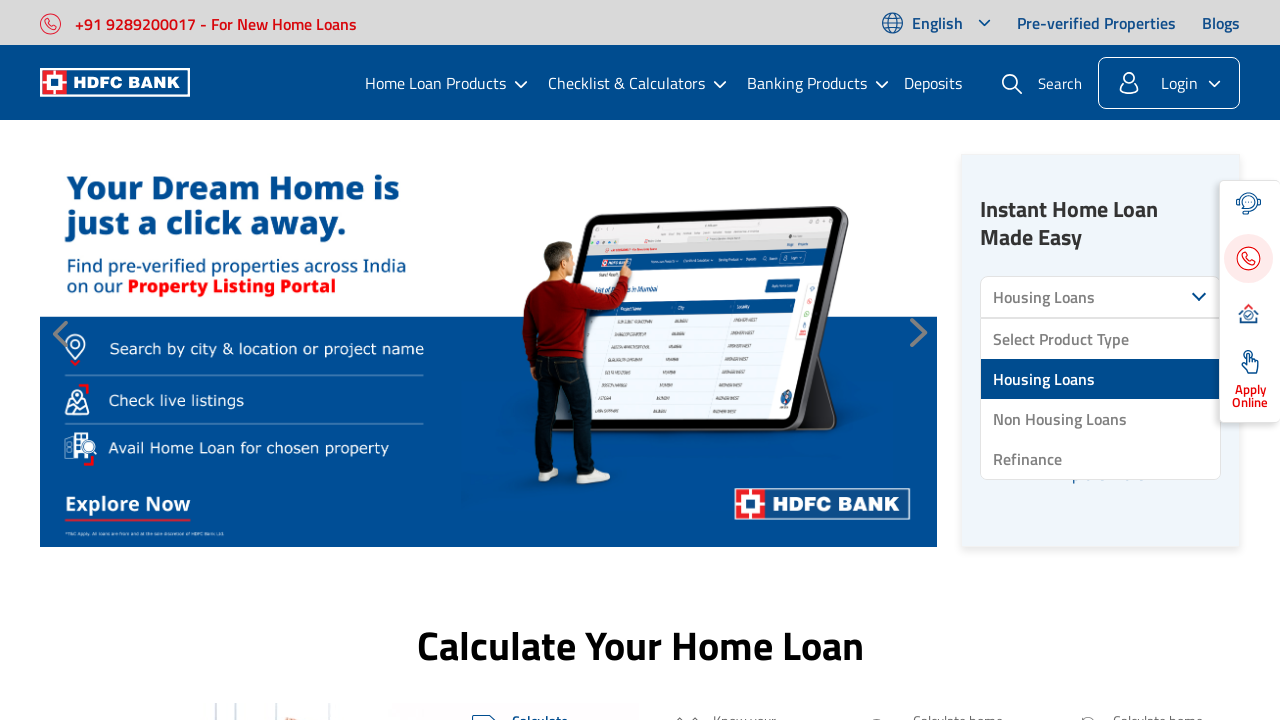

Product category dropdown options loaded
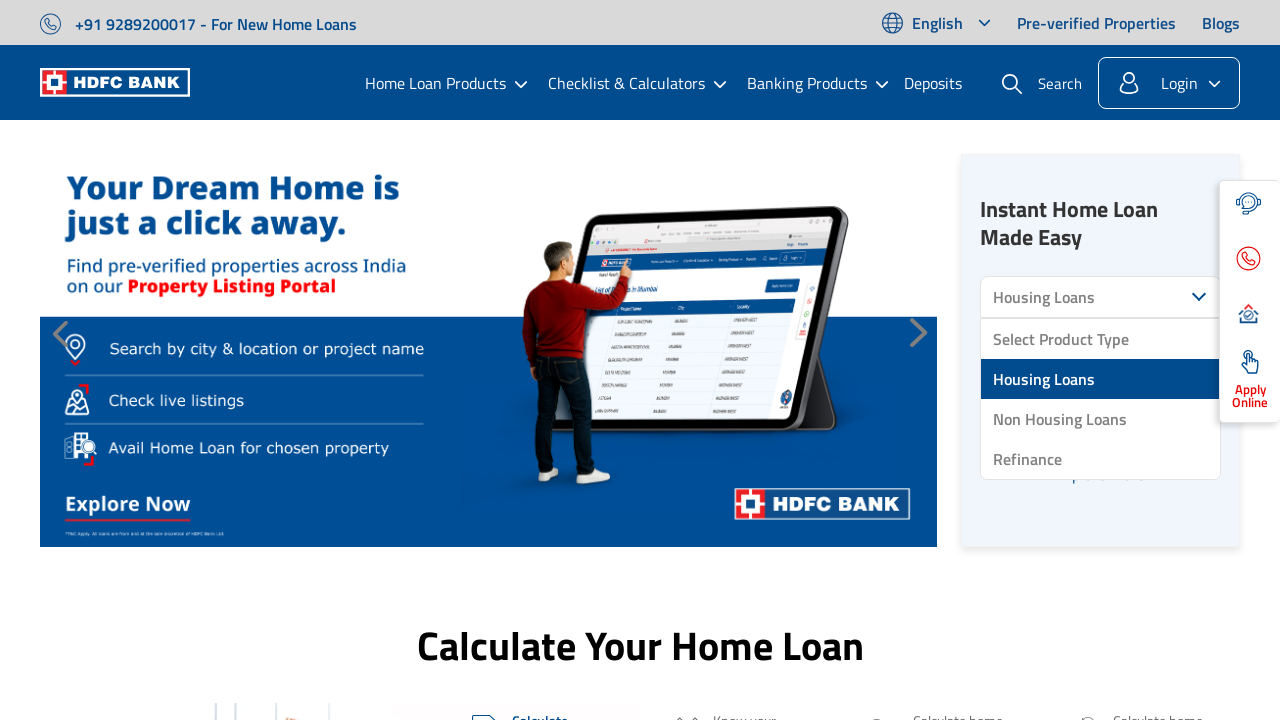

Selected 'Housing Loans' from product category dropdown at (1101, 379) on xpath=//ul[@class='product-tab-list product-category-list dropdown-active']//li 
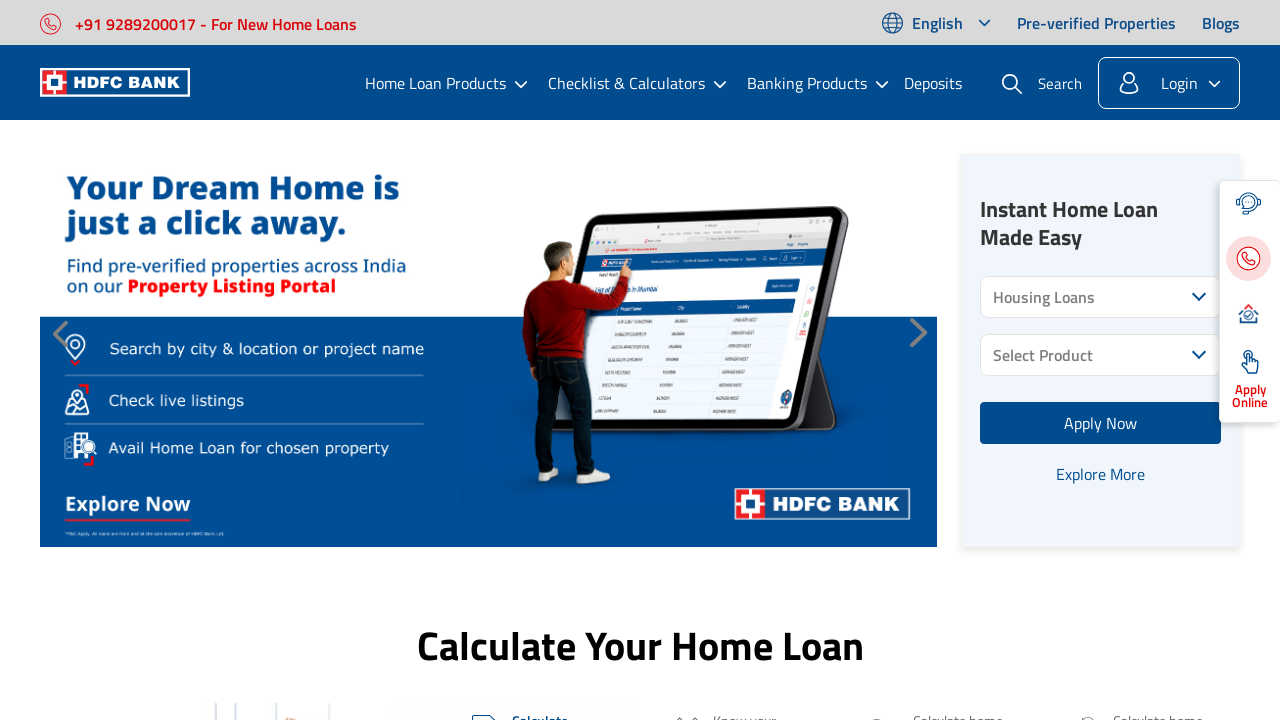

Clicked on product name dropdown at (1101, 355) on xpath=//div[@class='dropdown-active-item product-name-active']
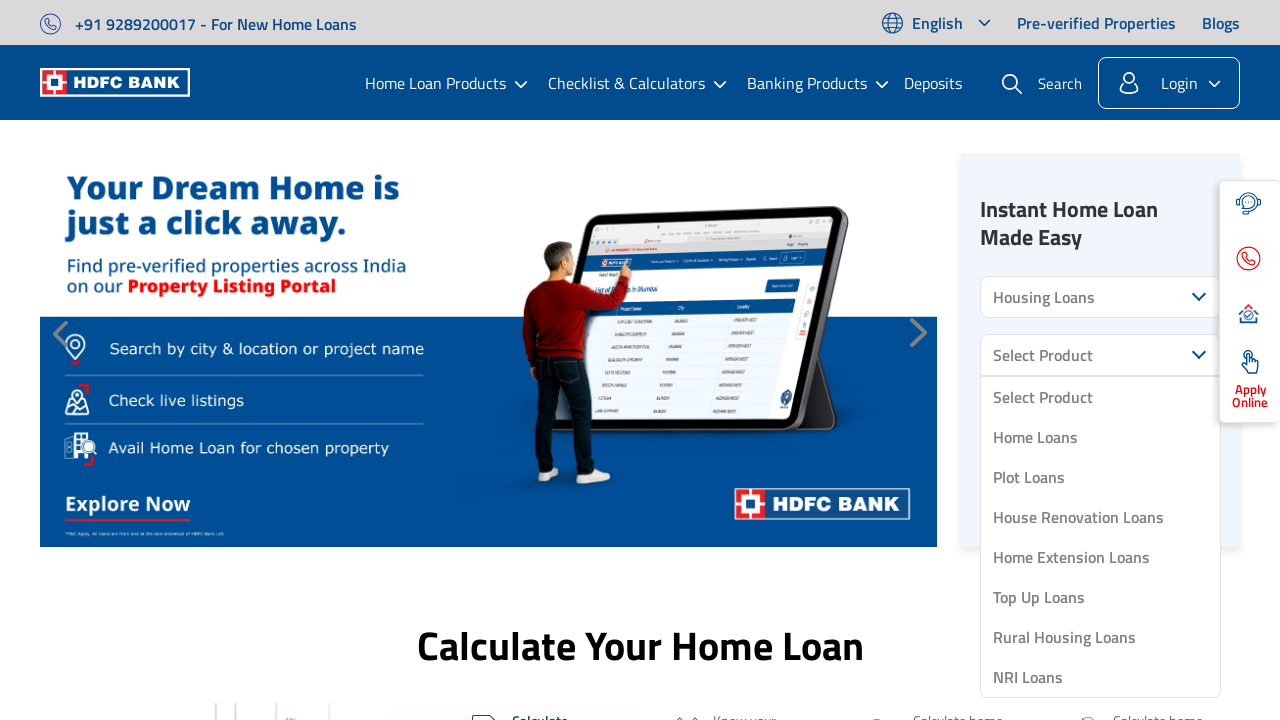

Product name dropdown options loaded
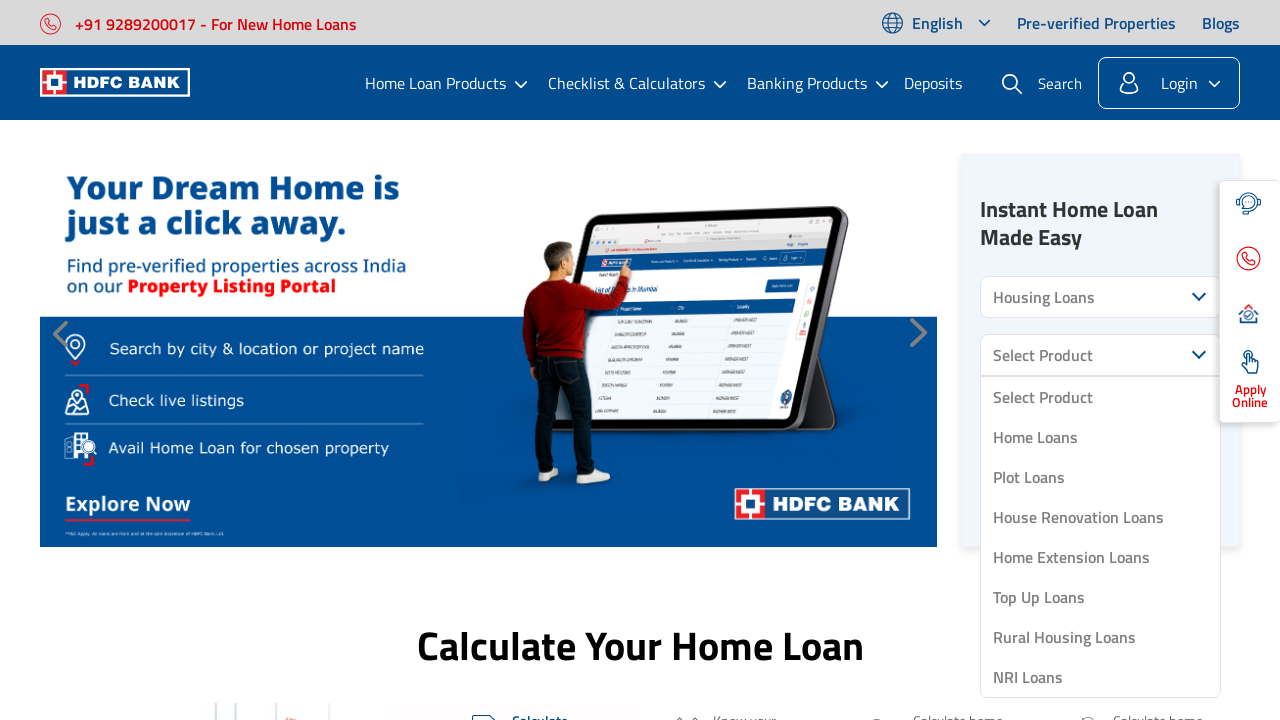

Selected 'House Renovation Loans' from product name dropdown at (1101, 517) on xpath=//ul[@id='productName']//li >> nth=3
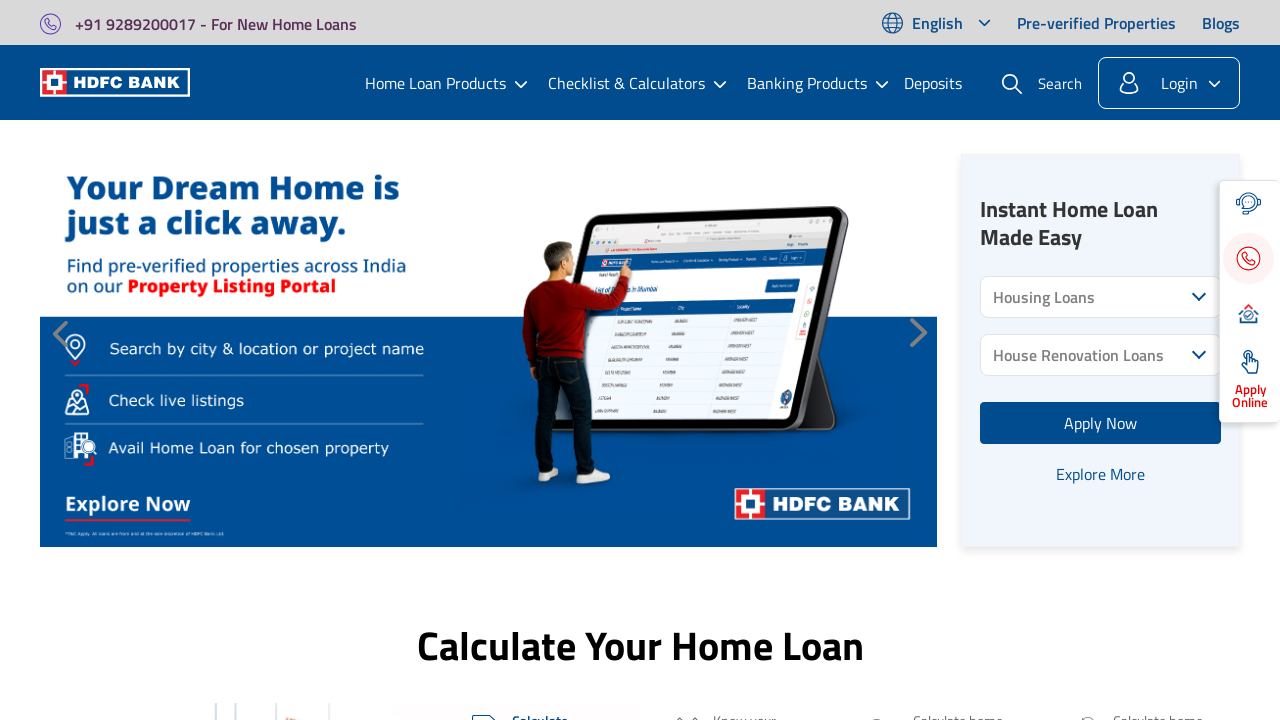

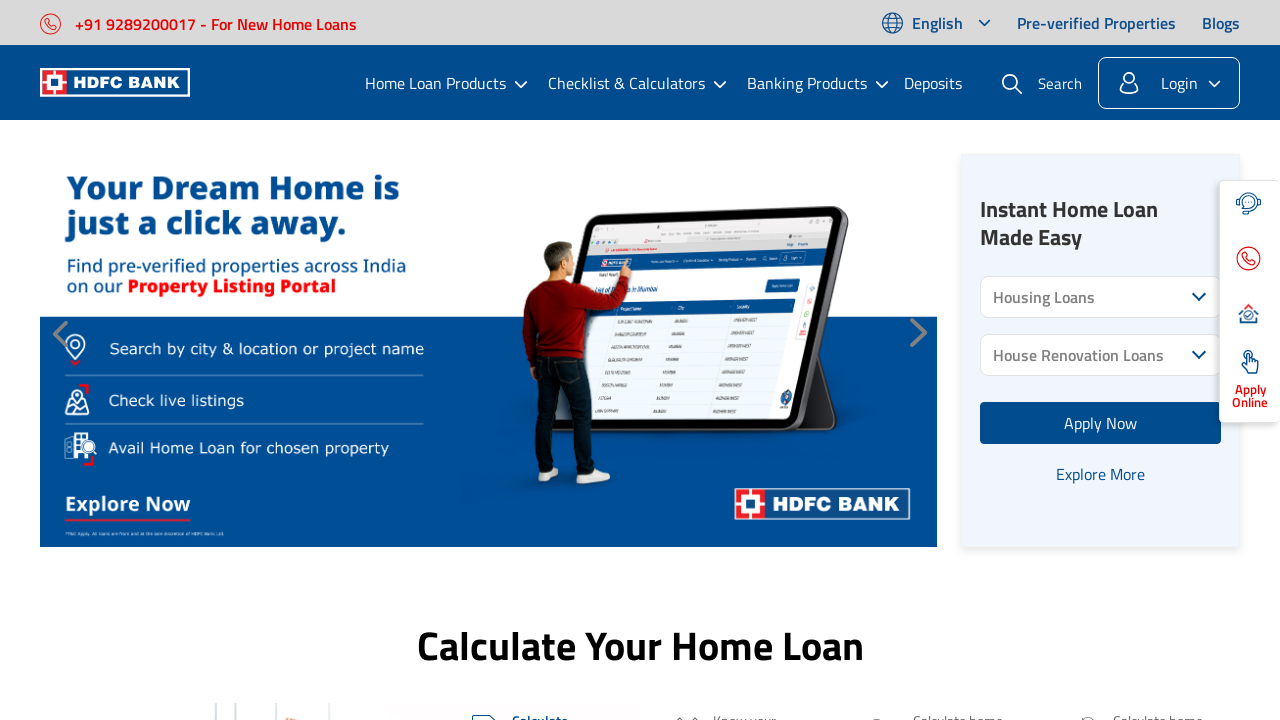